Right-clicks on the "Getting Started" heading on Selenium.dev and navigates through the context menu using keyboard actions to select the inspect option

Starting URL: https://www.selenium.dev/

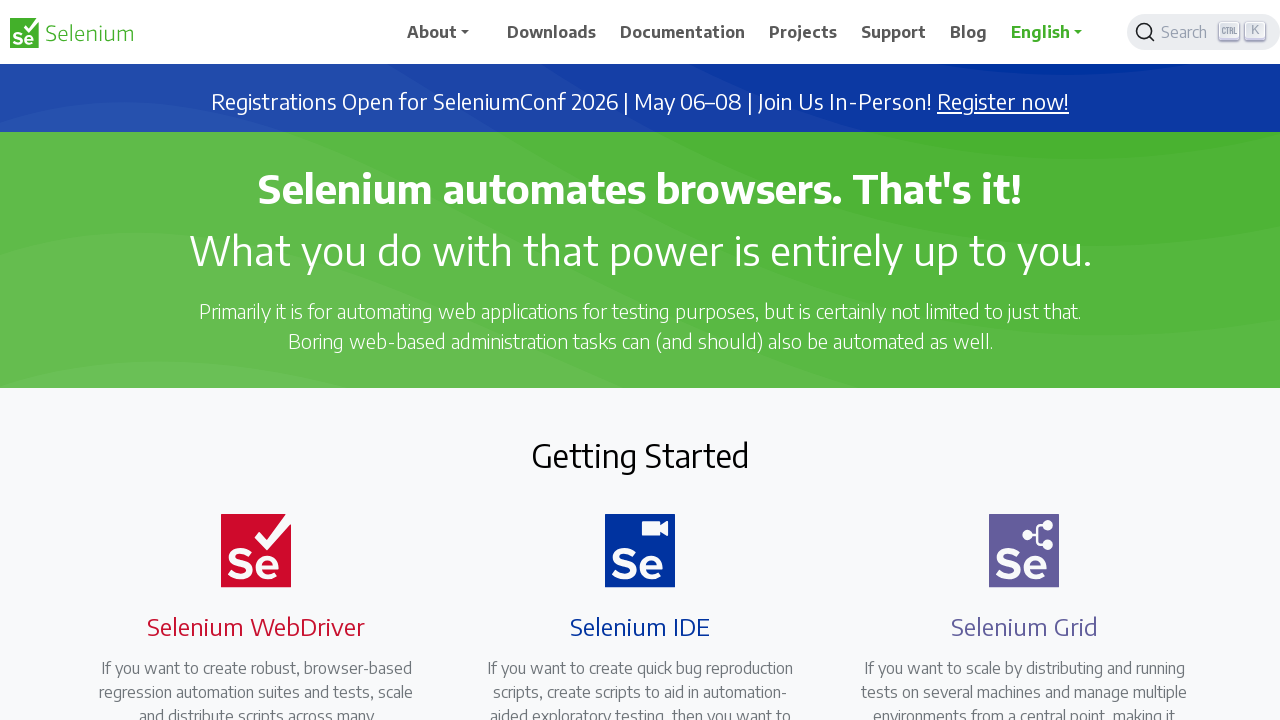

Located the 'Getting Started' heading element
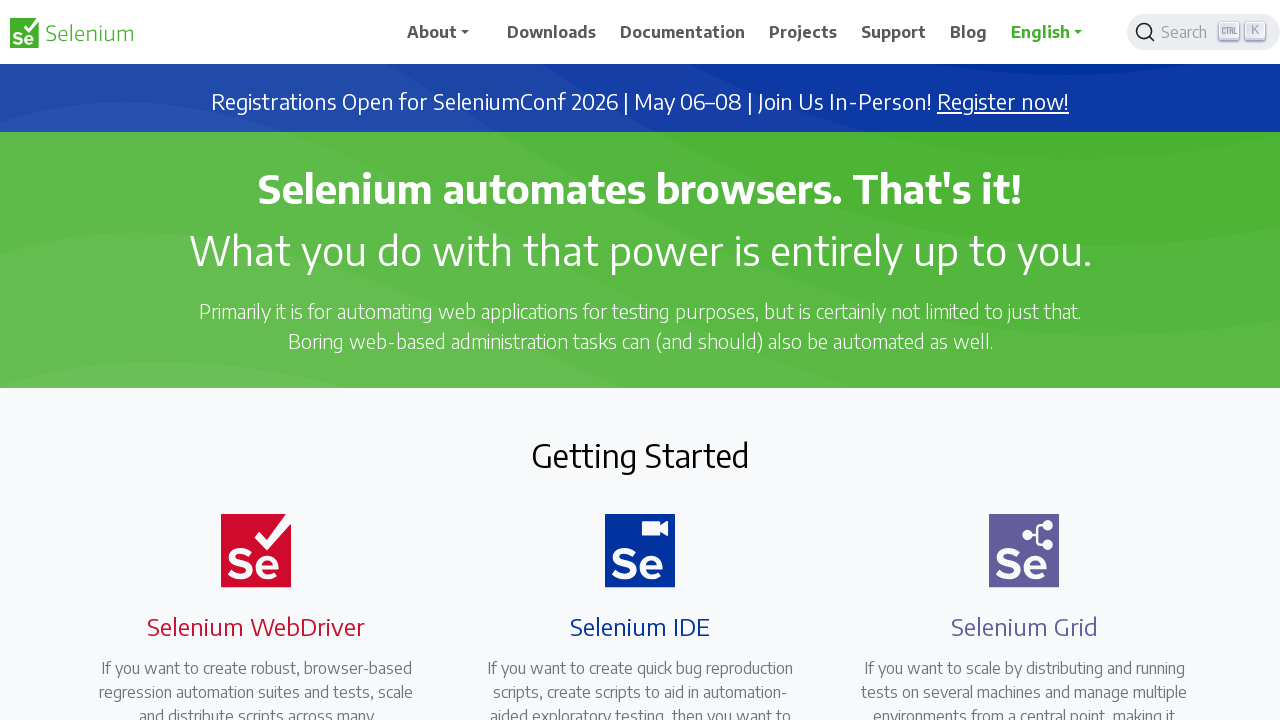

Right-clicked on the 'Getting Started' heading to open context menu at (640, 455) on xpath=//h2[text()='Getting Started']
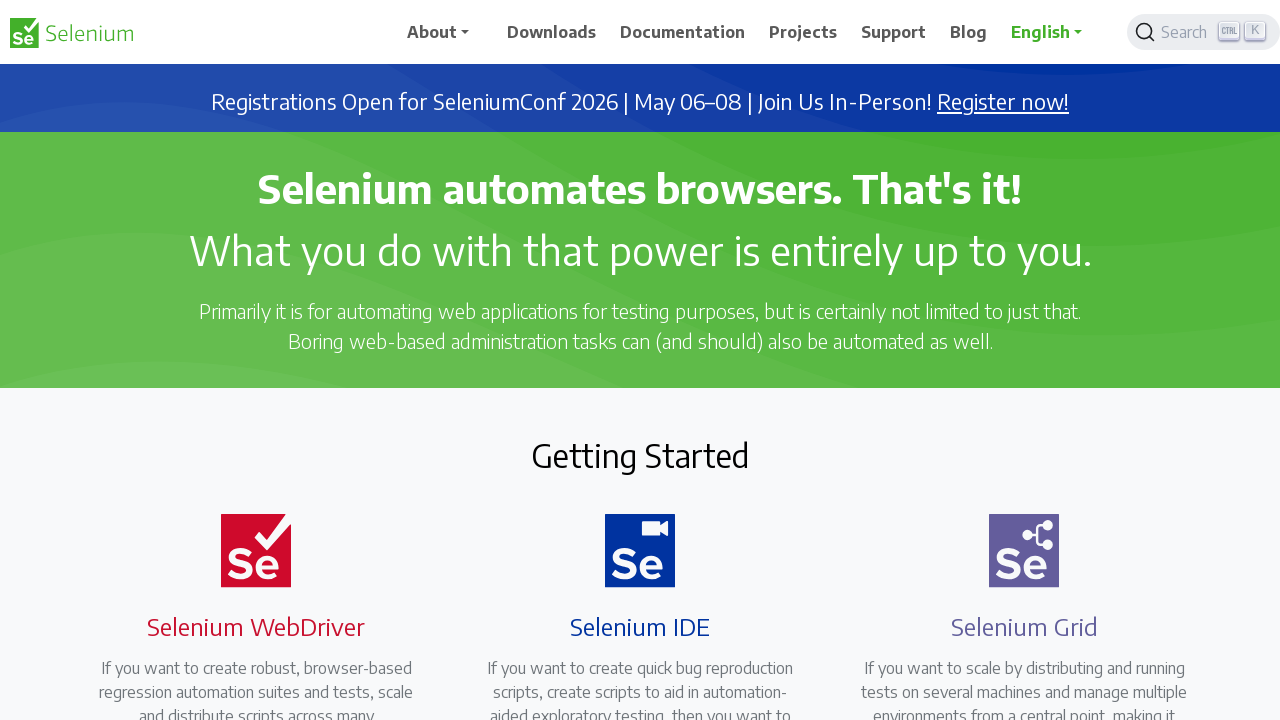

Pressed ArrowDown key (navigation step 1/11) in context menu
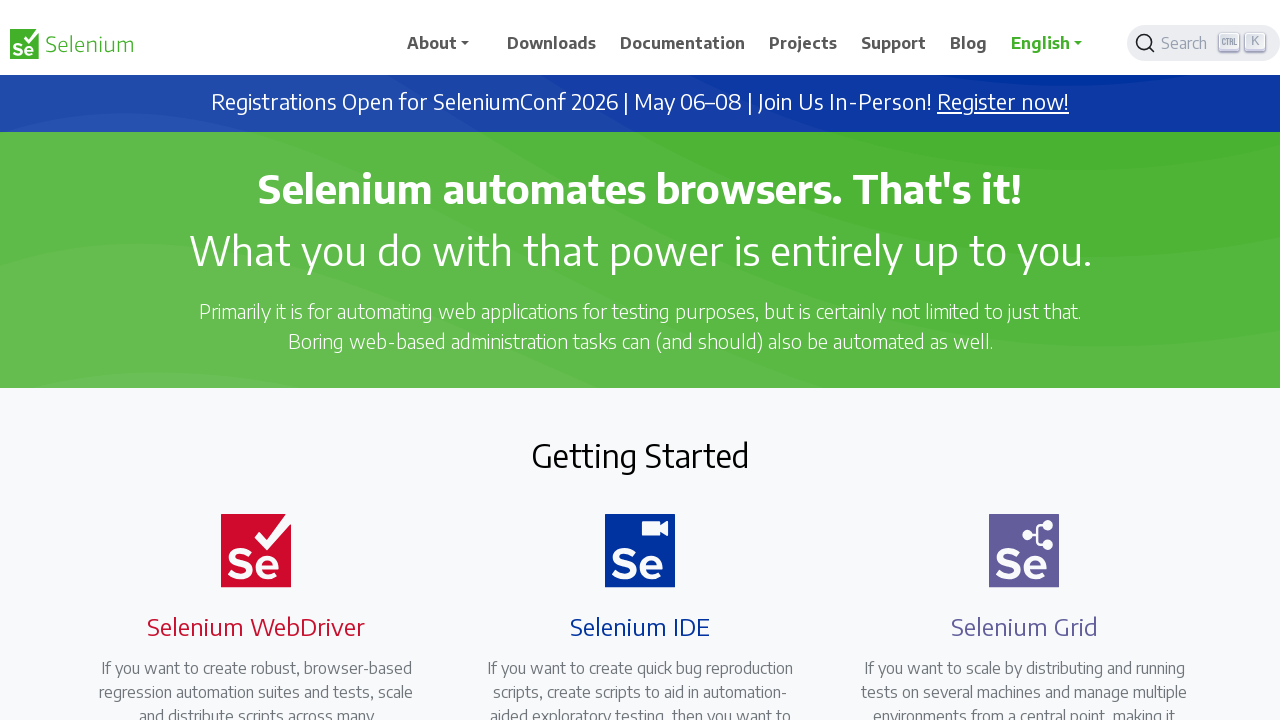

Pressed ArrowDown key (navigation step 2/11) in context menu
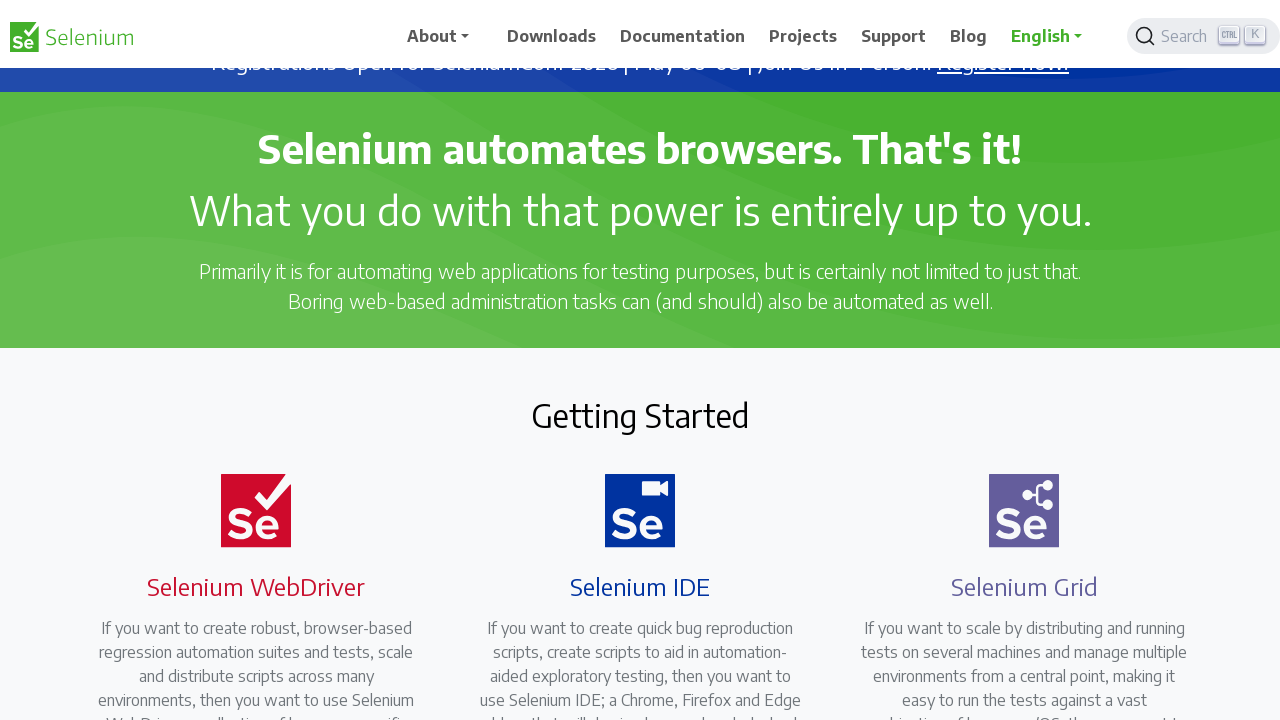

Pressed ArrowDown key (navigation step 3/11) in context menu
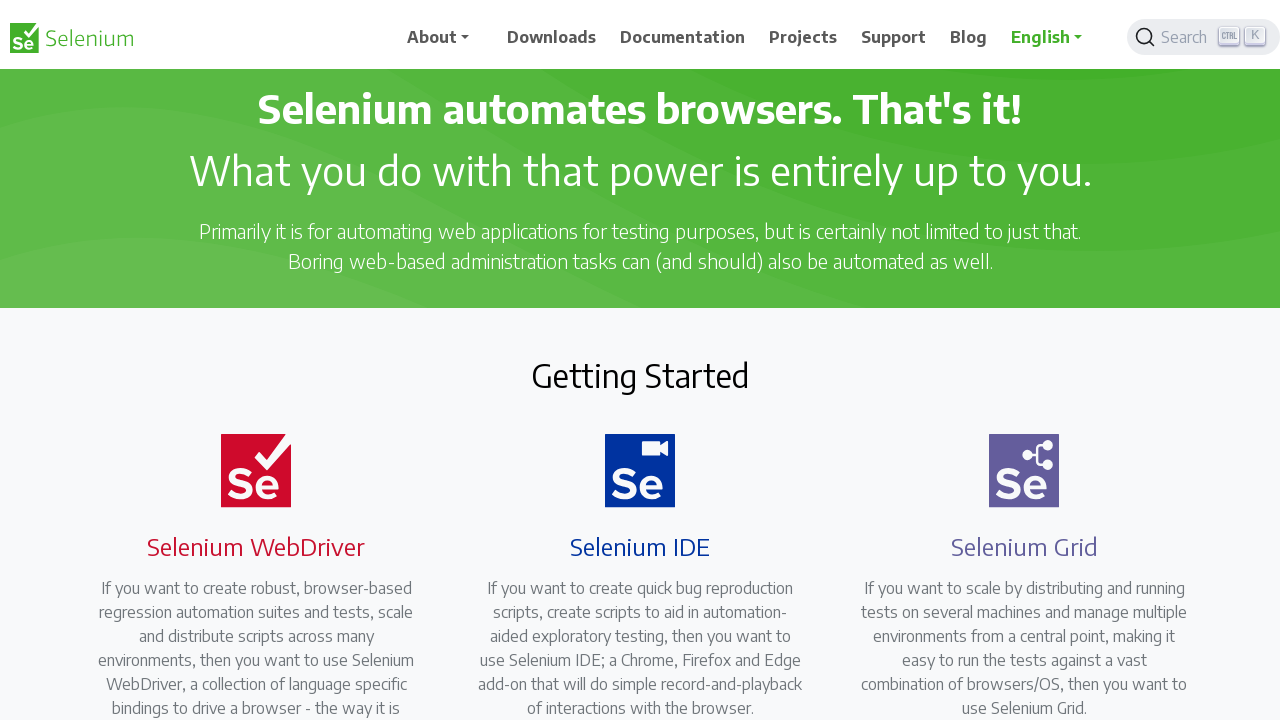

Pressed ArrowDown key (navigation step 4/11) in context menu
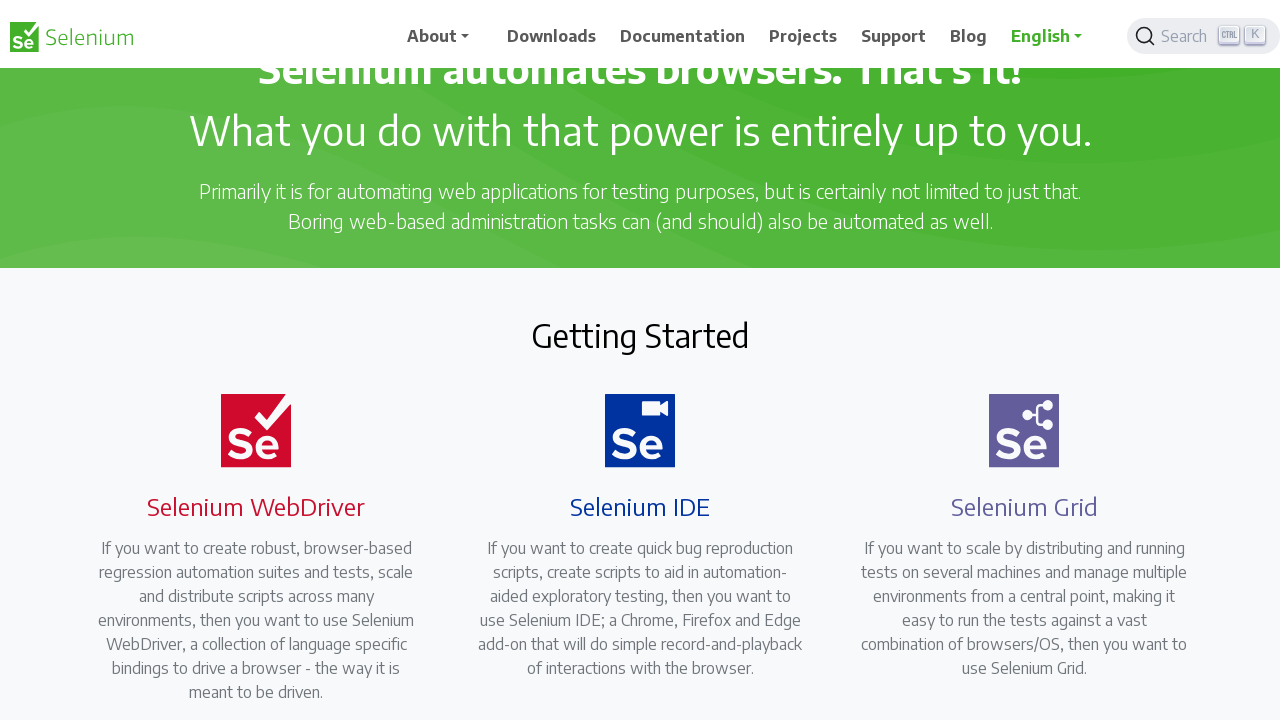

Pressed ArrowDown key (navigation step 5/11) in context menu
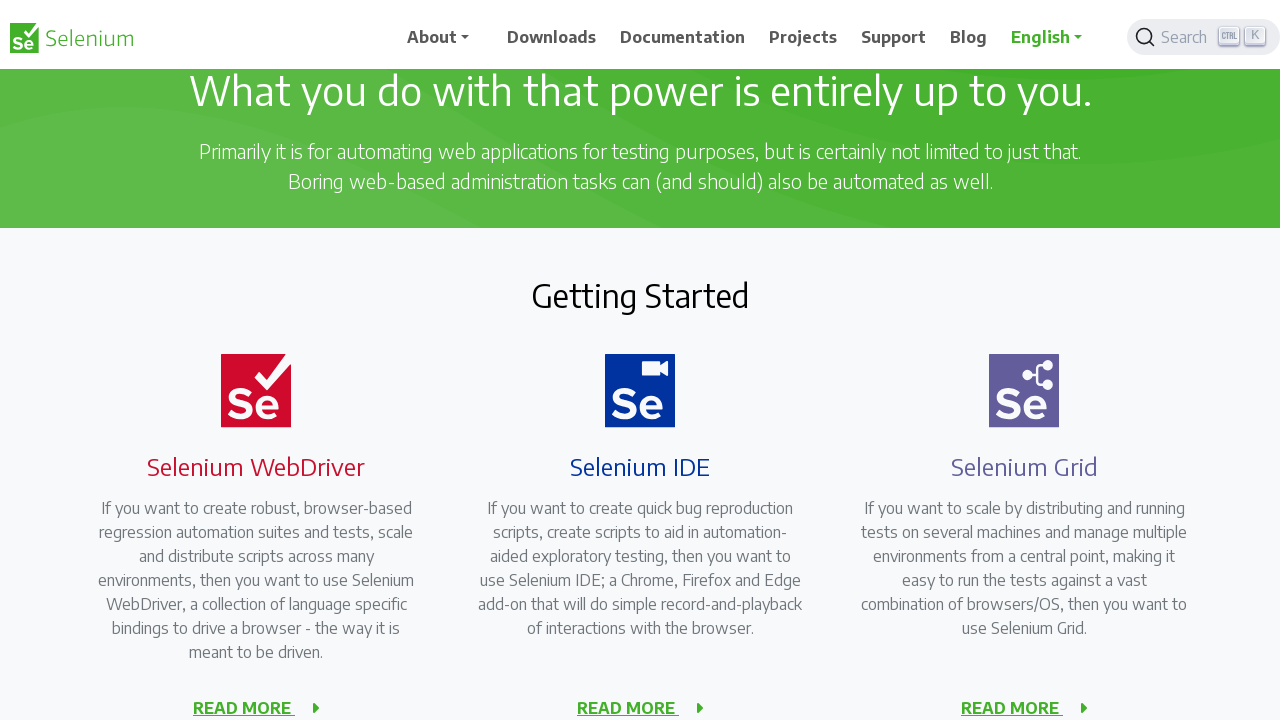

Pressed ArrowDown key (navigation step 6/11) in context menu
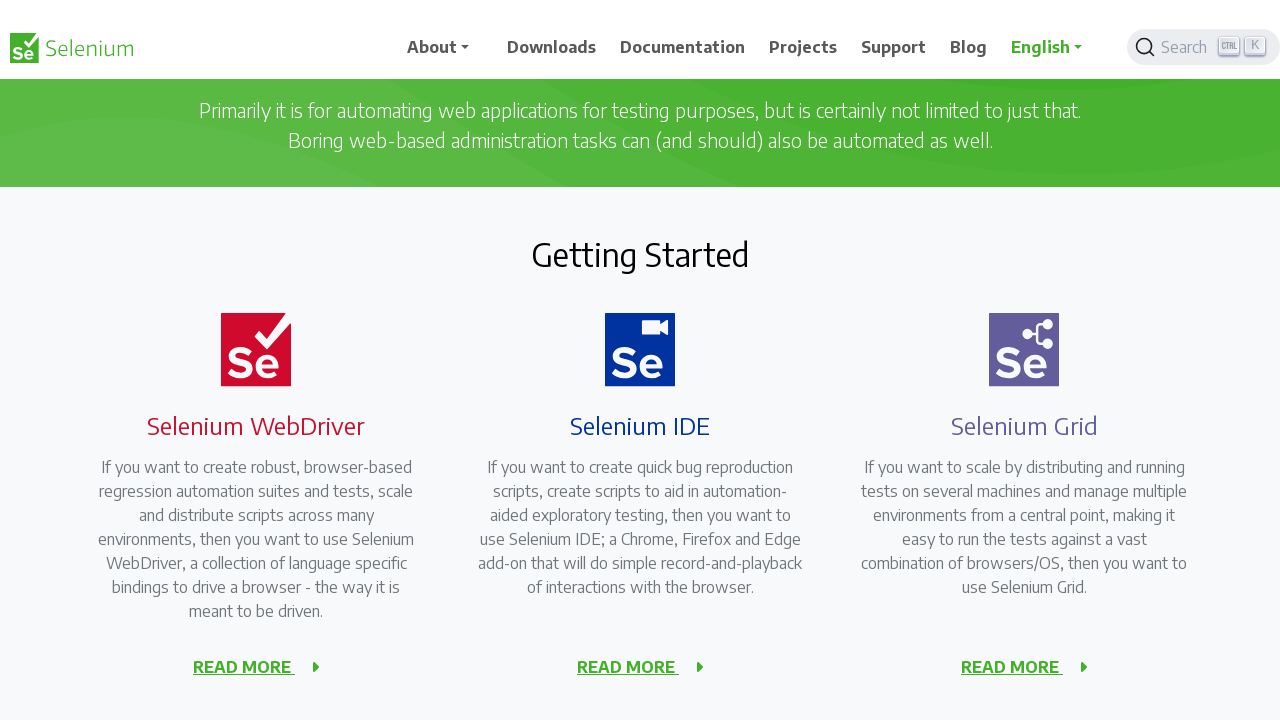

Pressed ArrowDown key (navigation step 7/11) in context menu
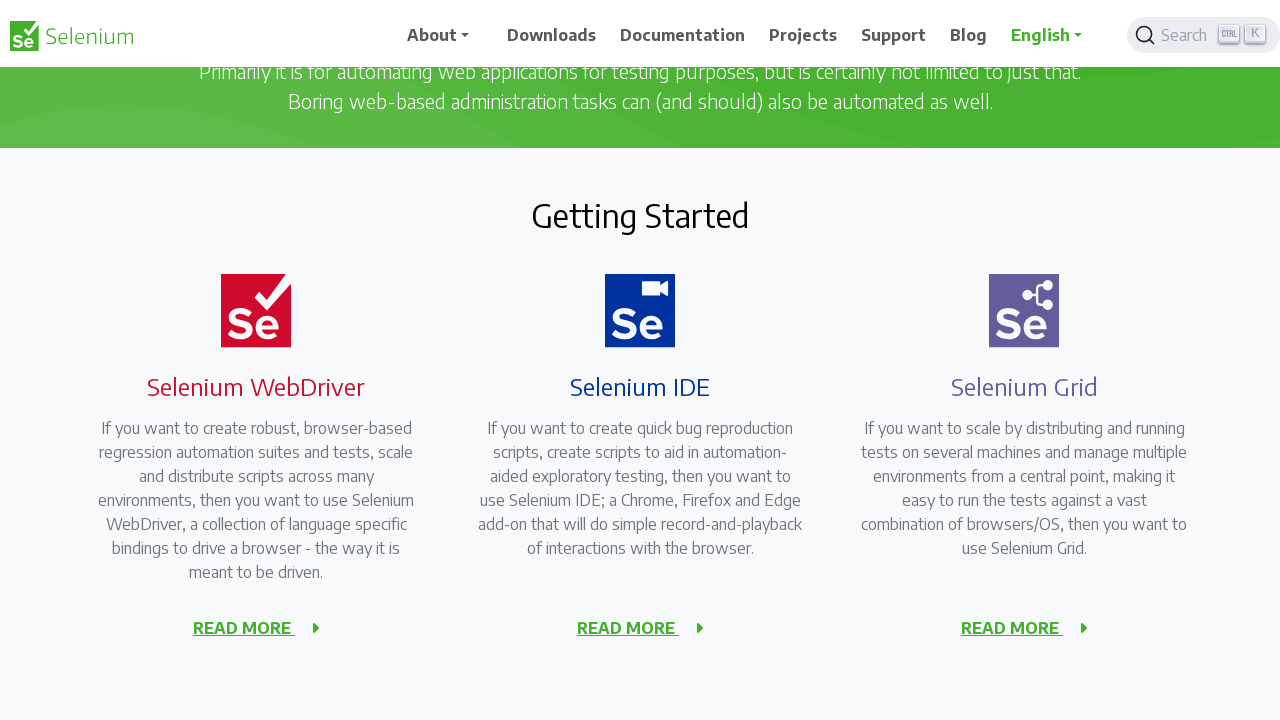

Pressed ArrowDown key (navigation step 8/11) in context menu
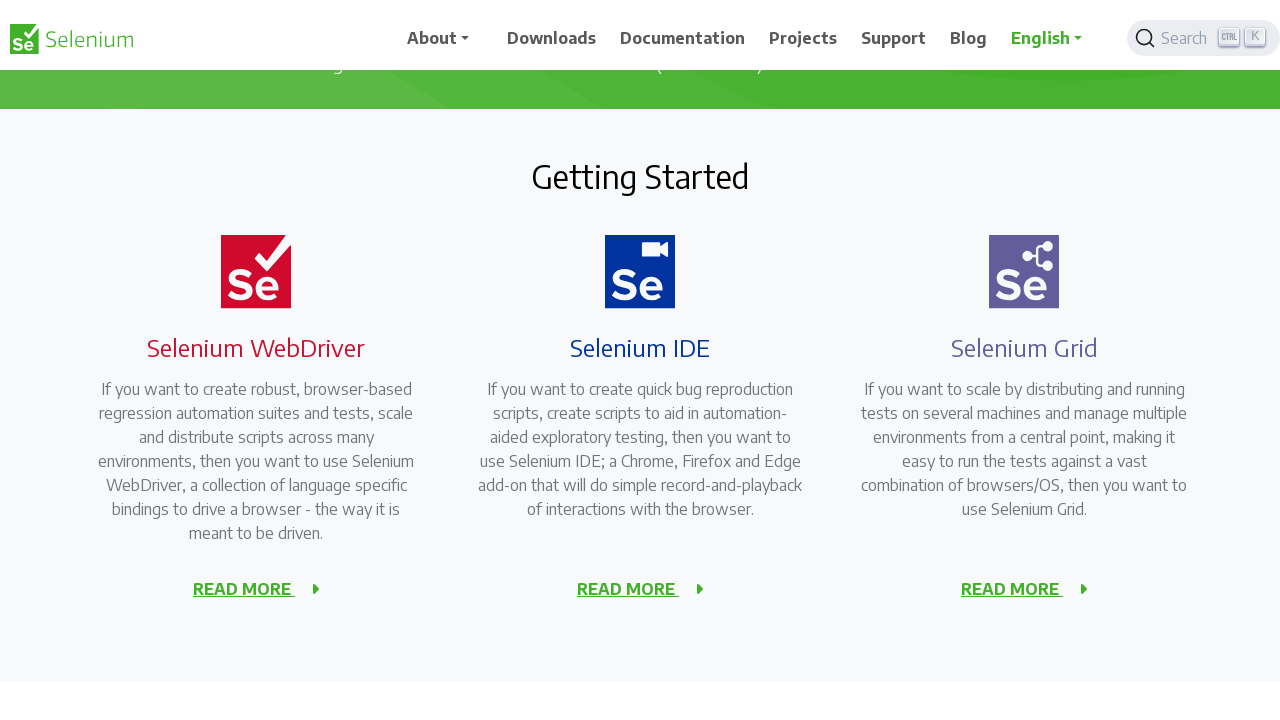

Pressed ArrowDown key (navigation step 9/11) in context menu
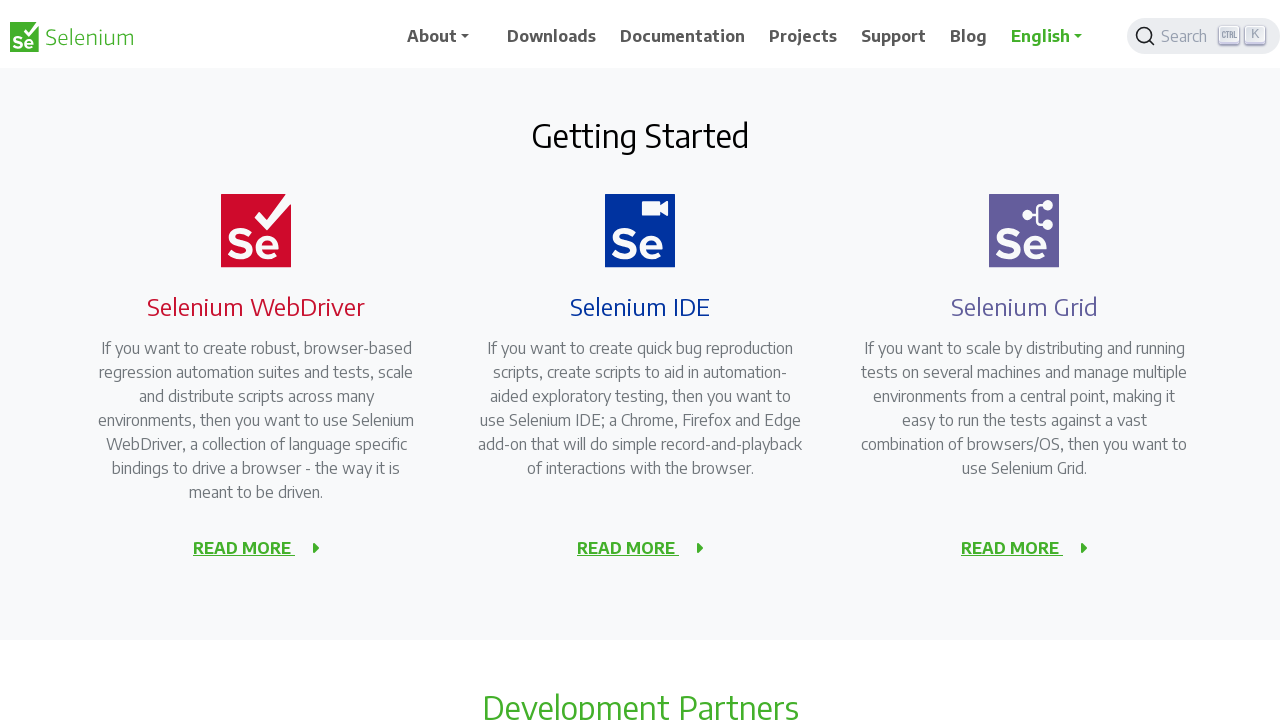

Pressed ArrowDown key (navigation step 10/11) in context menu
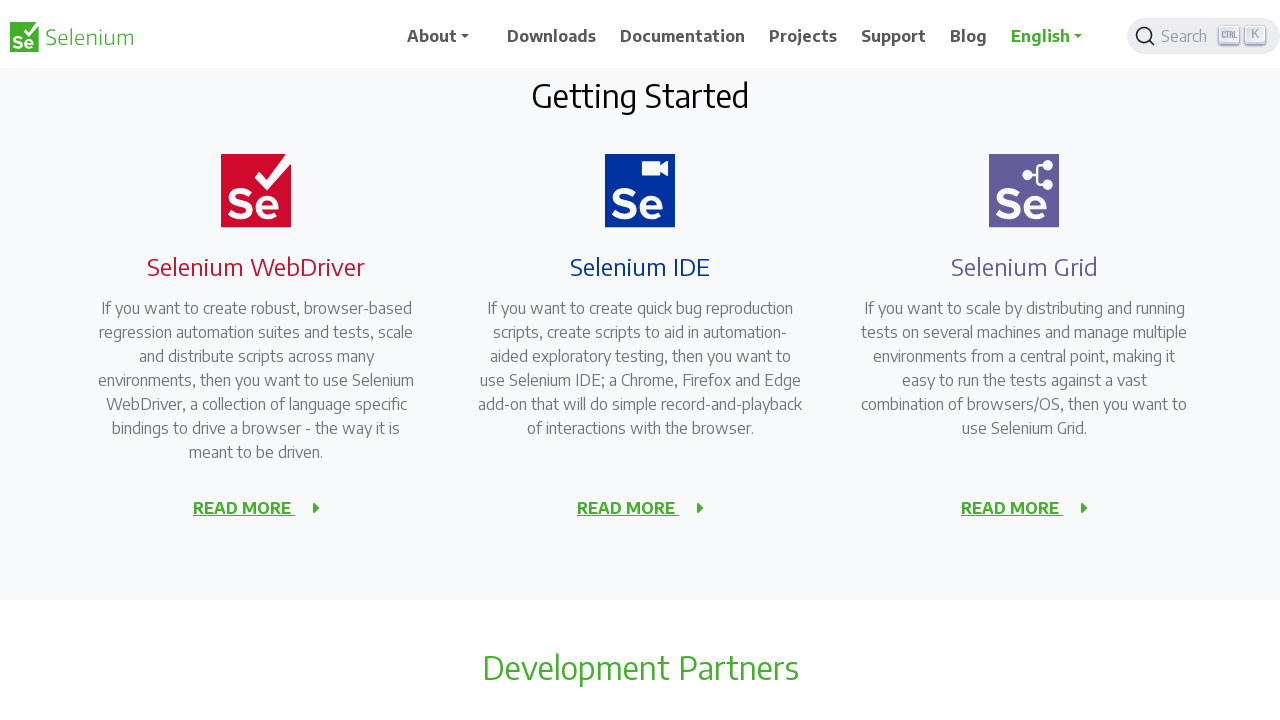

Pressed ArrowDown key (navigation step 11/11) in context menu
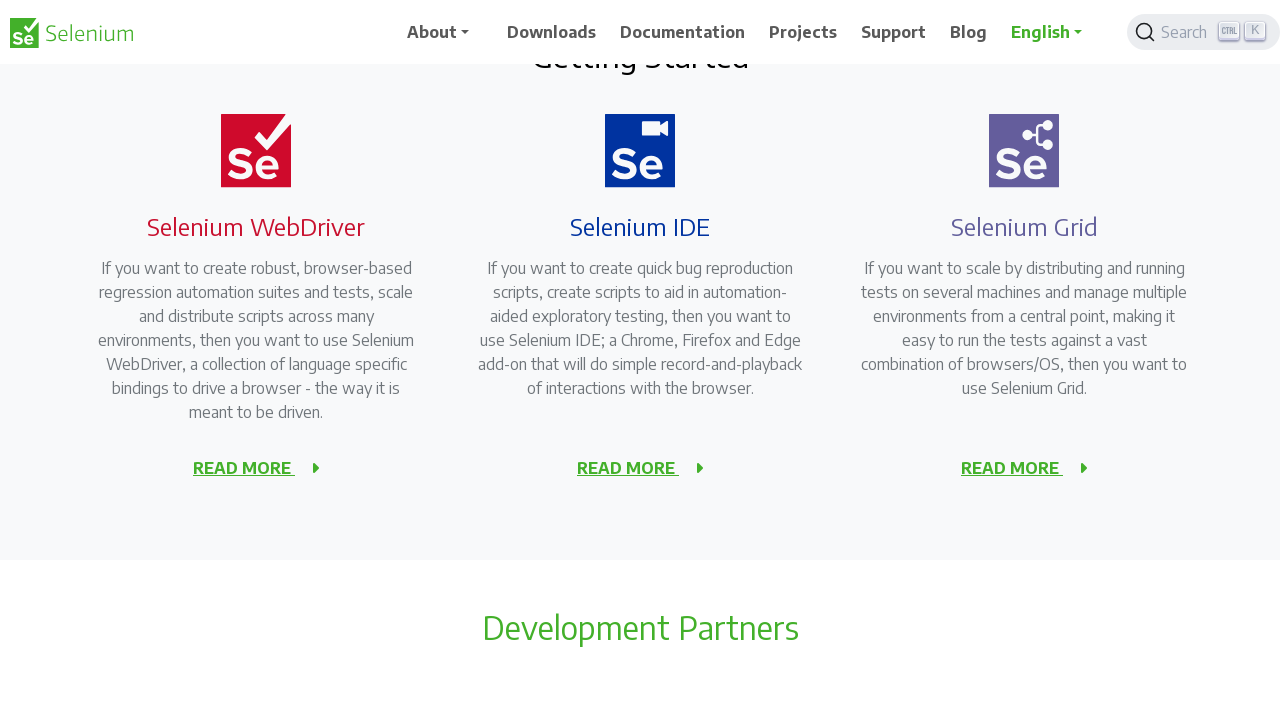

Pressed Enter to select the inspect option from context menu
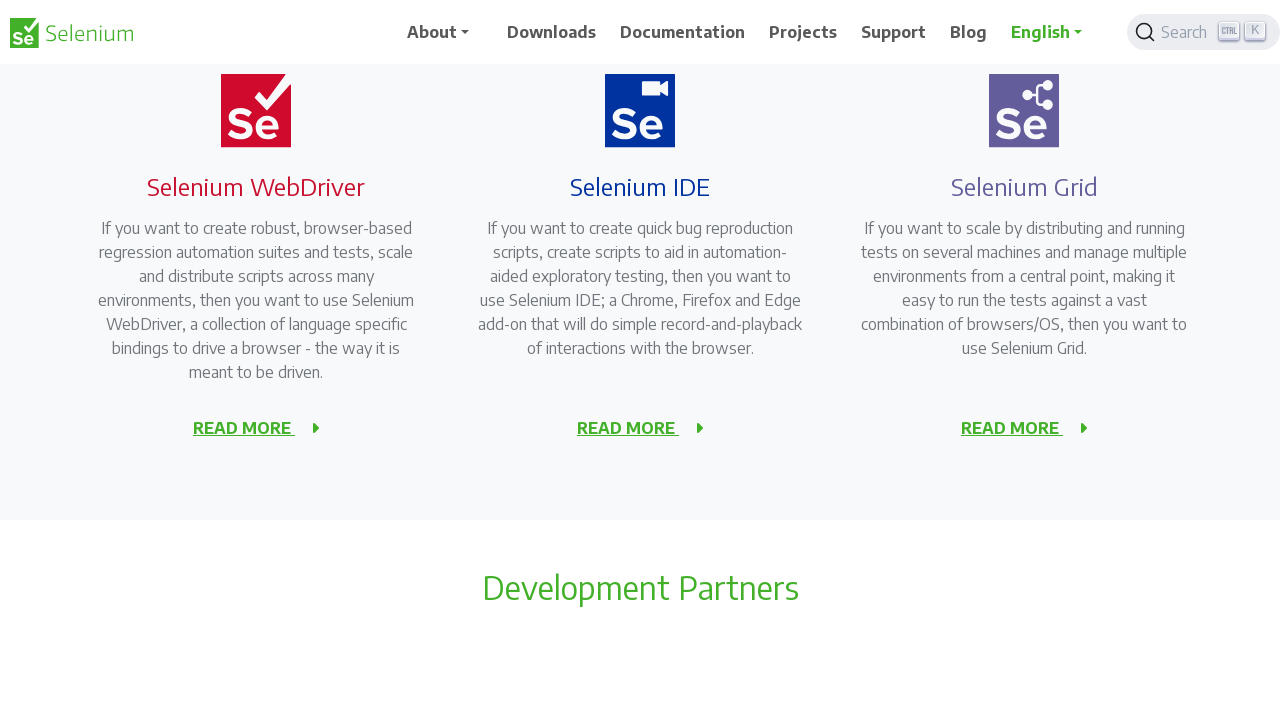

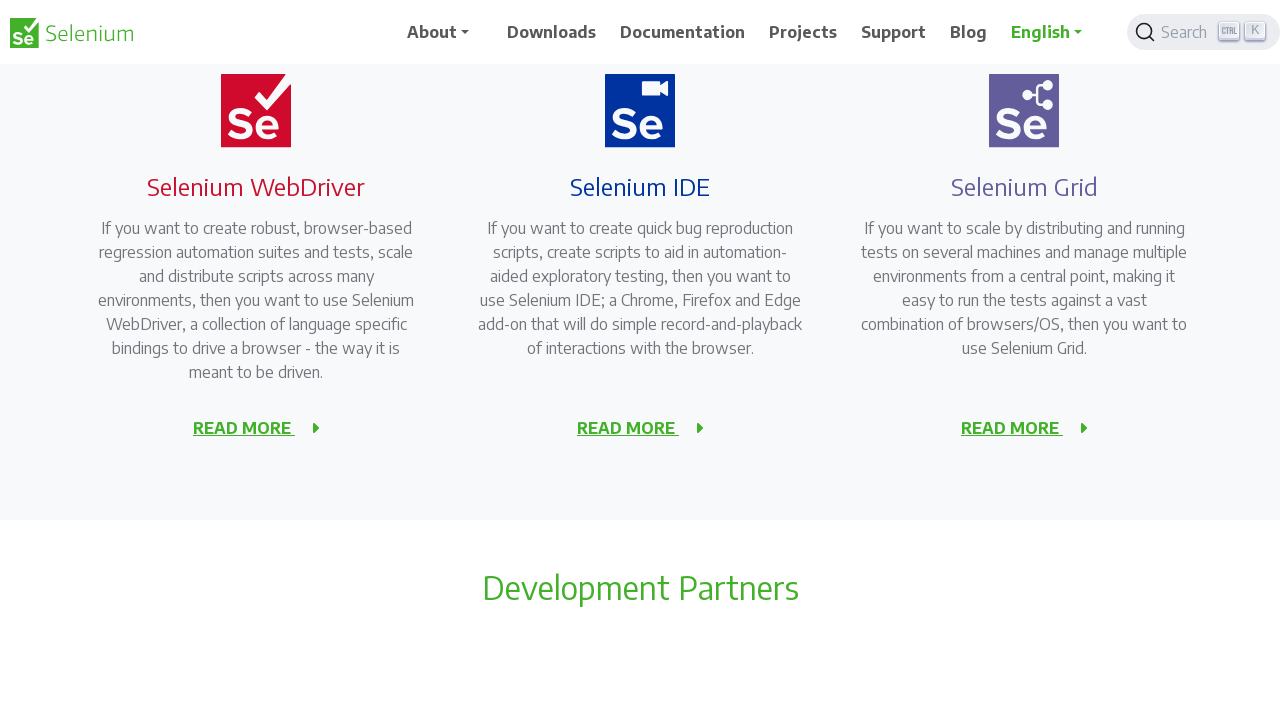